Tests button functionality including simple click and enabling disabled buttons

Starting URL: https://www.qa-practice.com/elements/button/simple

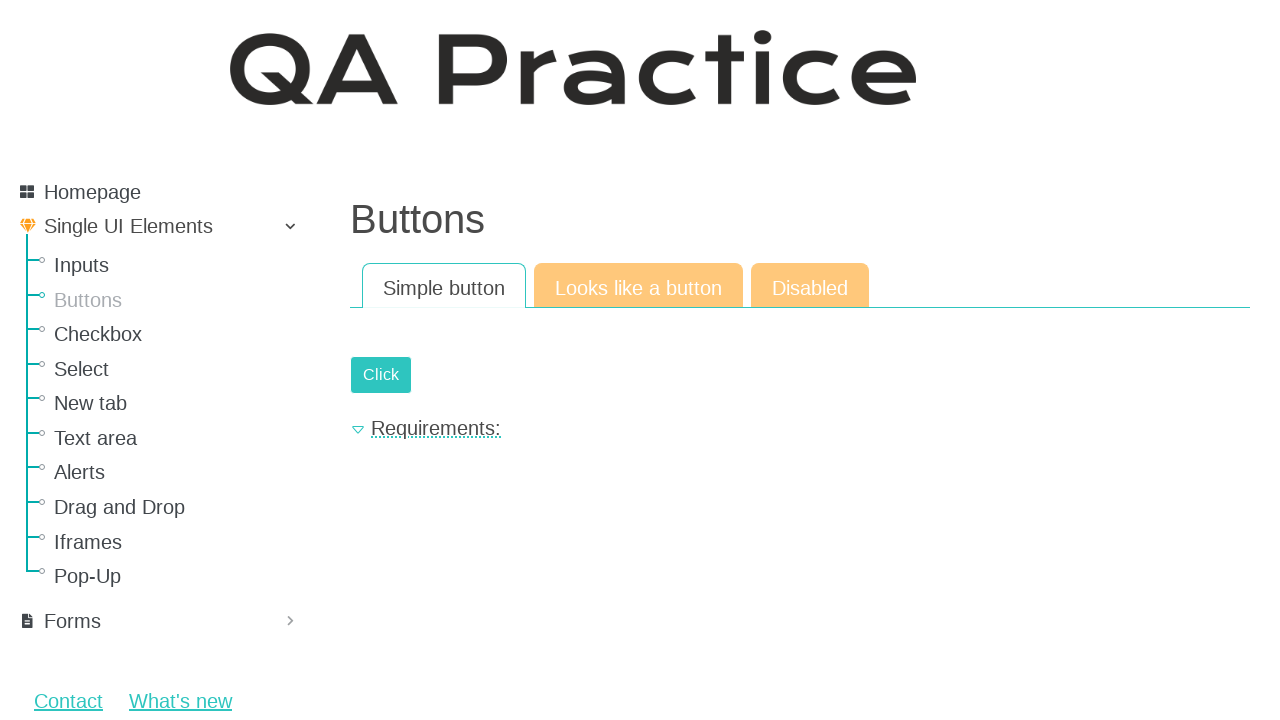

Clicked the simple submit button at (381, 375) on #submit-id-submit
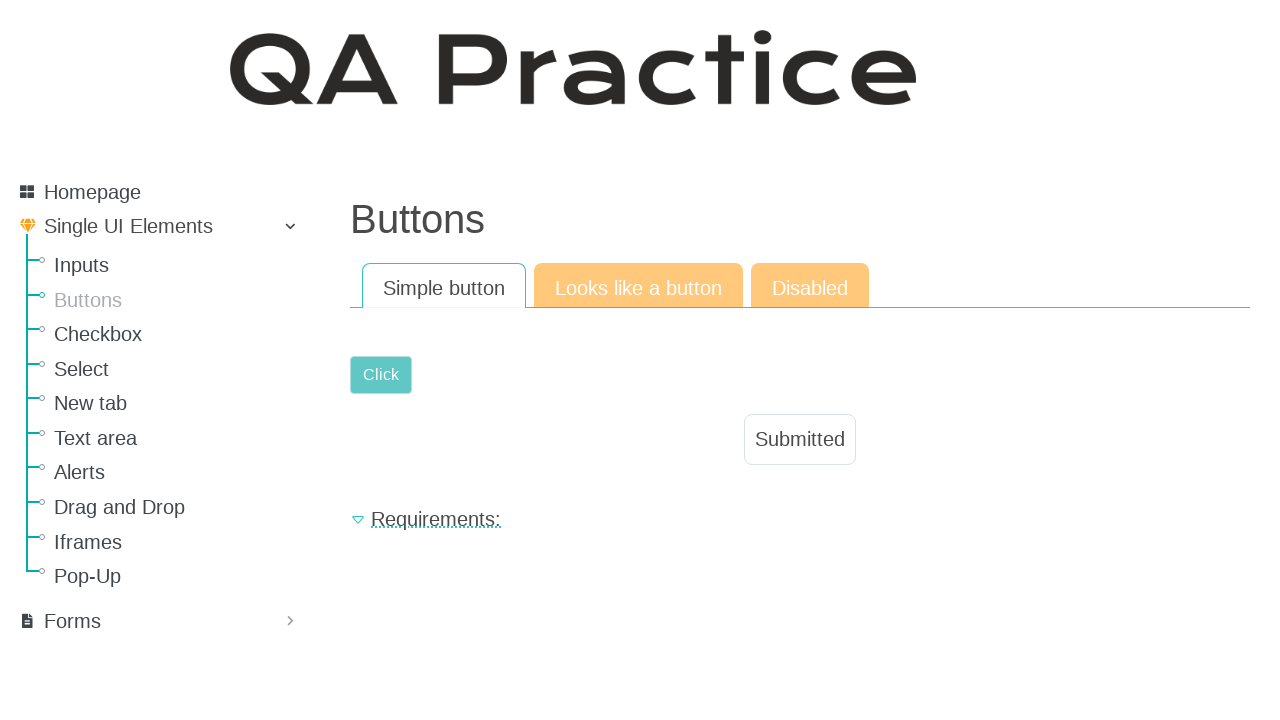

Result text appeared after button click
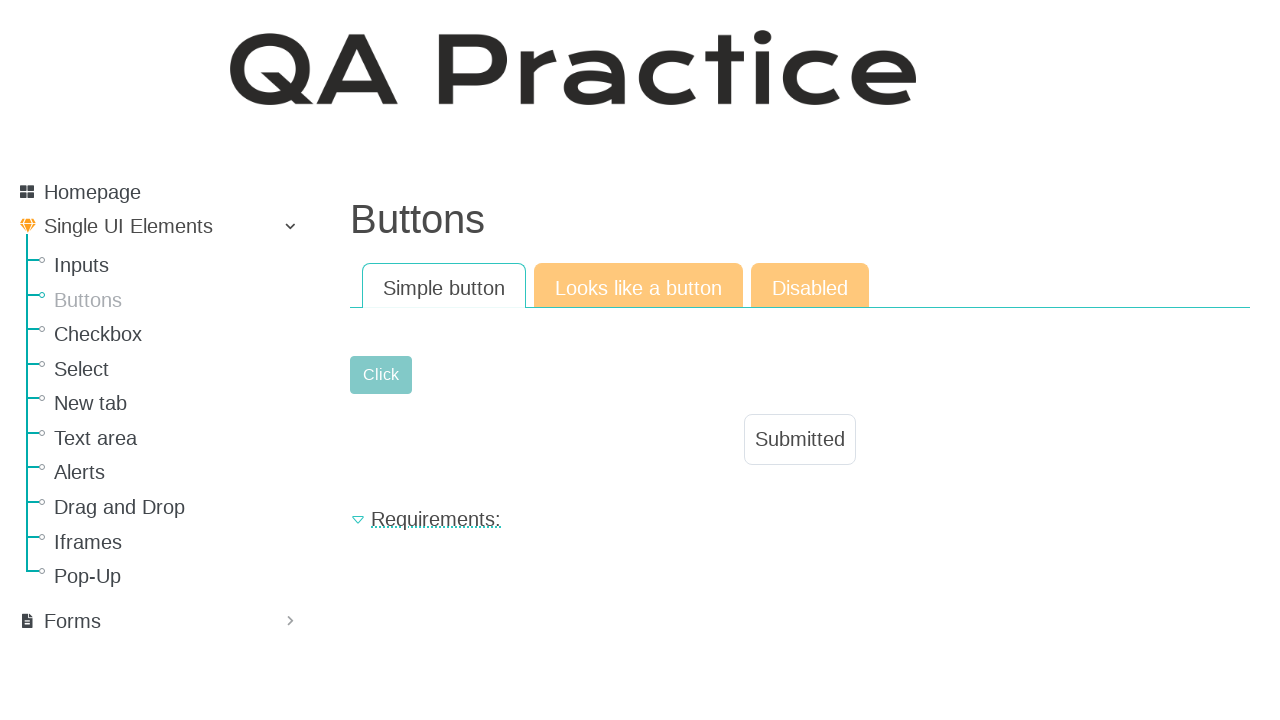

Navigated to simple button test page
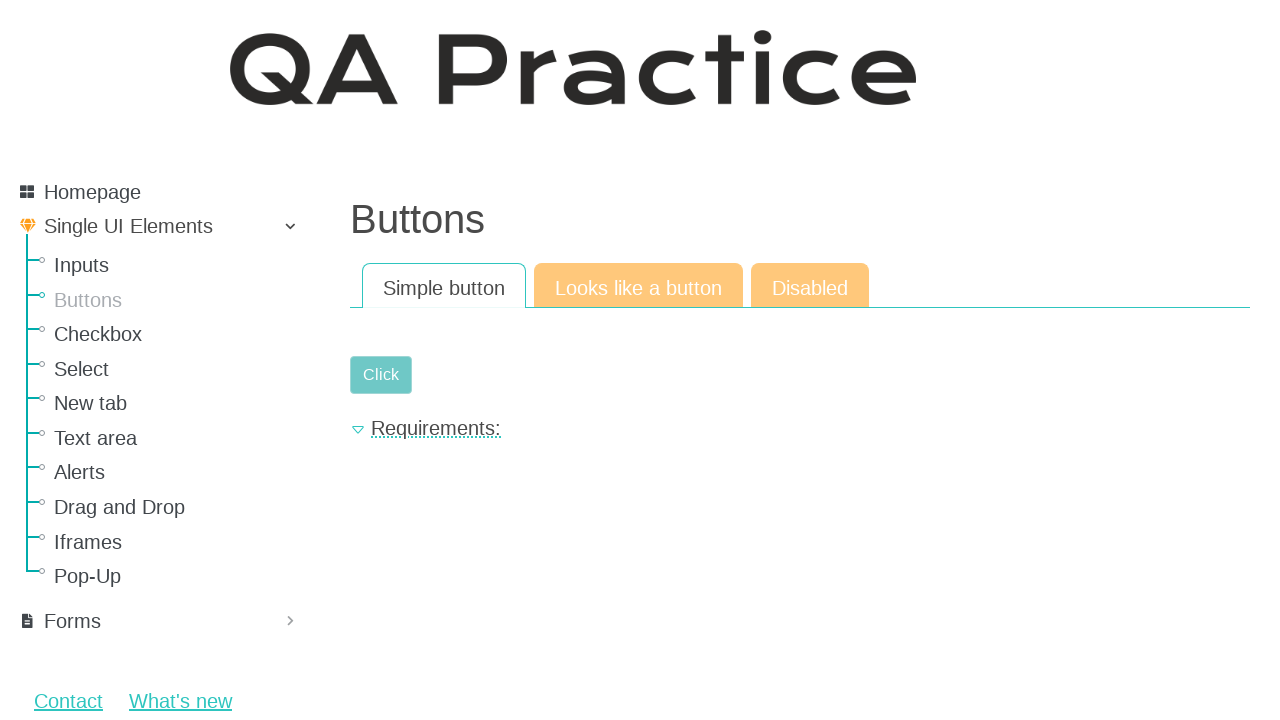

Clicked on 'Disabled' option at (810, 286) on text='Disabled'
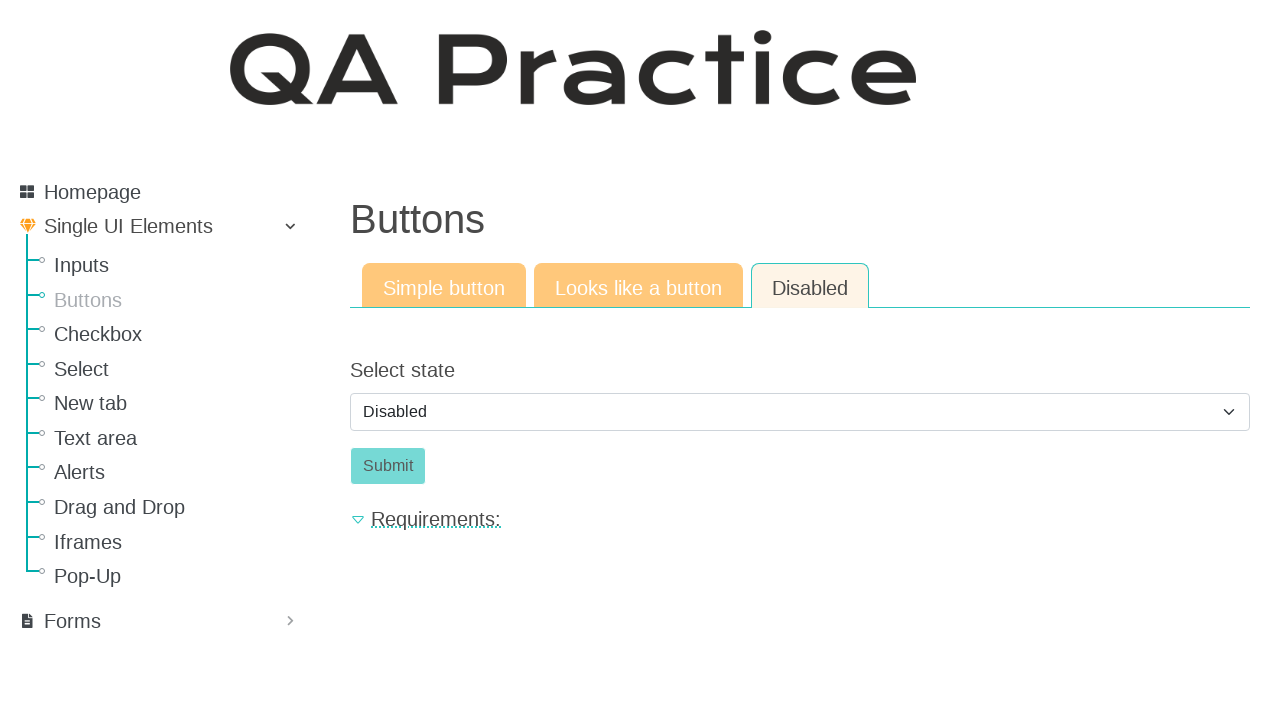

Selected 'enabled' option from state dropdown on #id_select_state
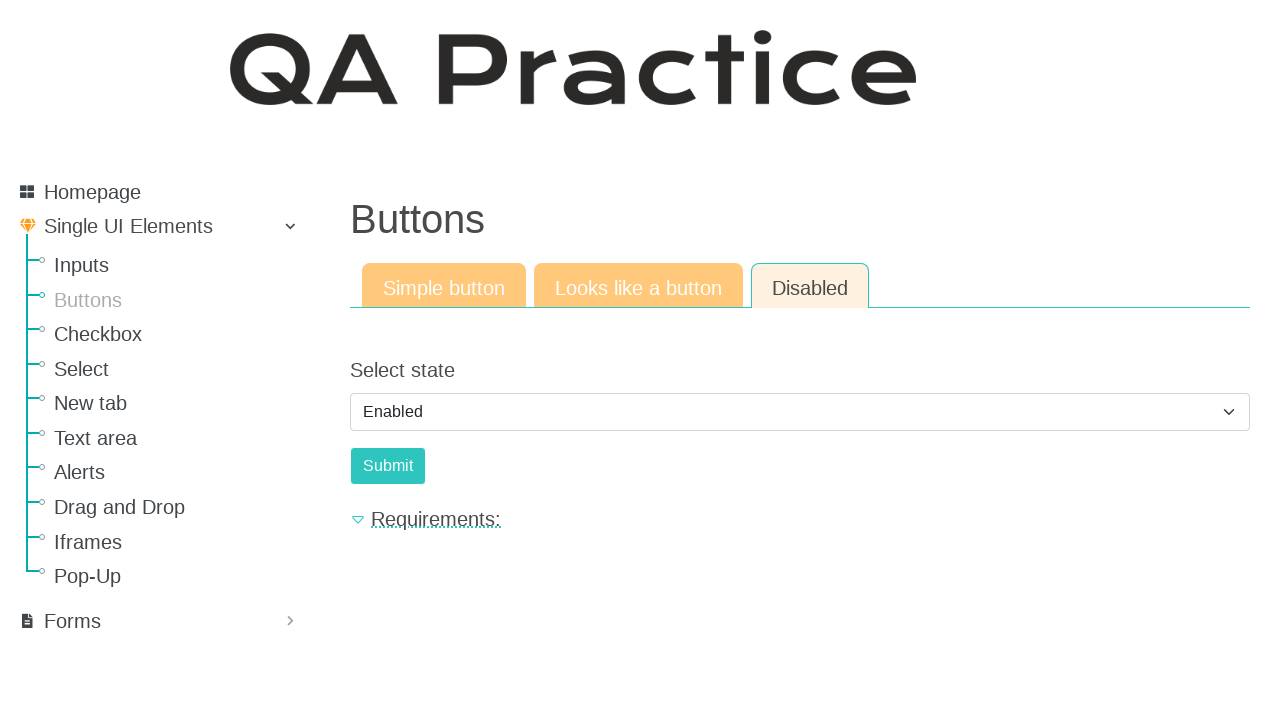

Clicked the now-enabled submit button at (388, 466) on #submit-id-submit
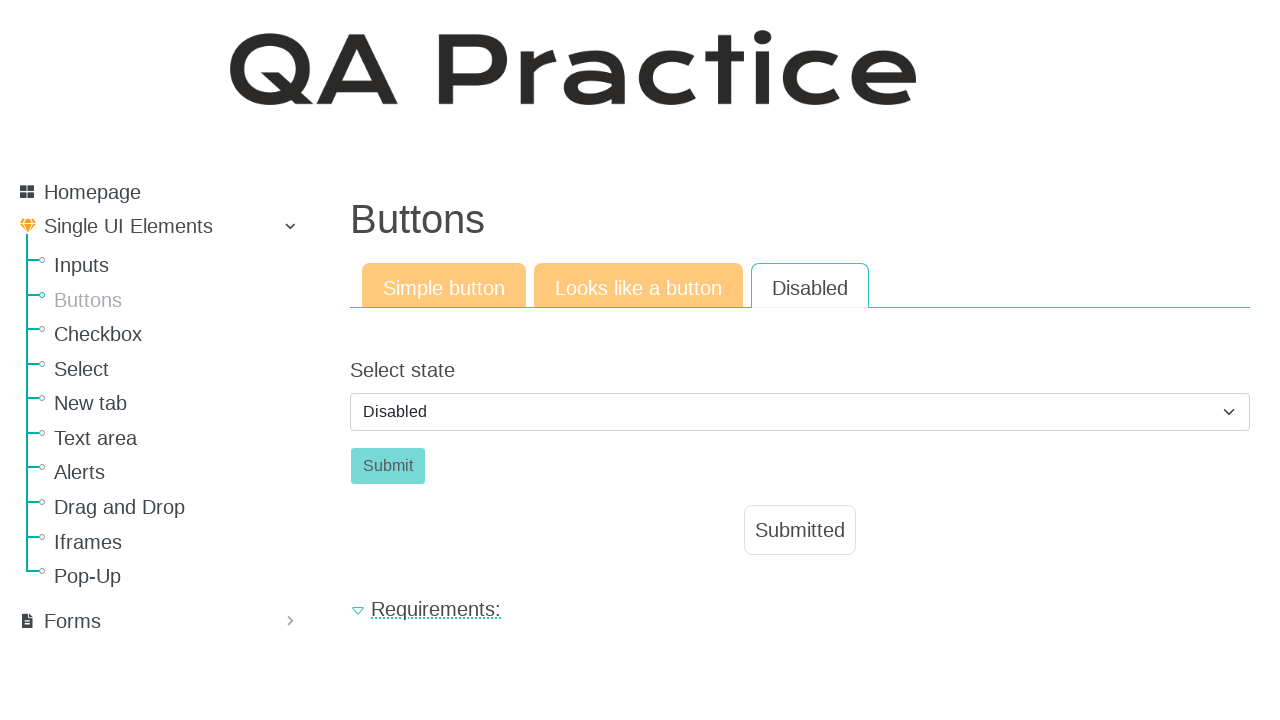

Result text appeared after clicking enabled button
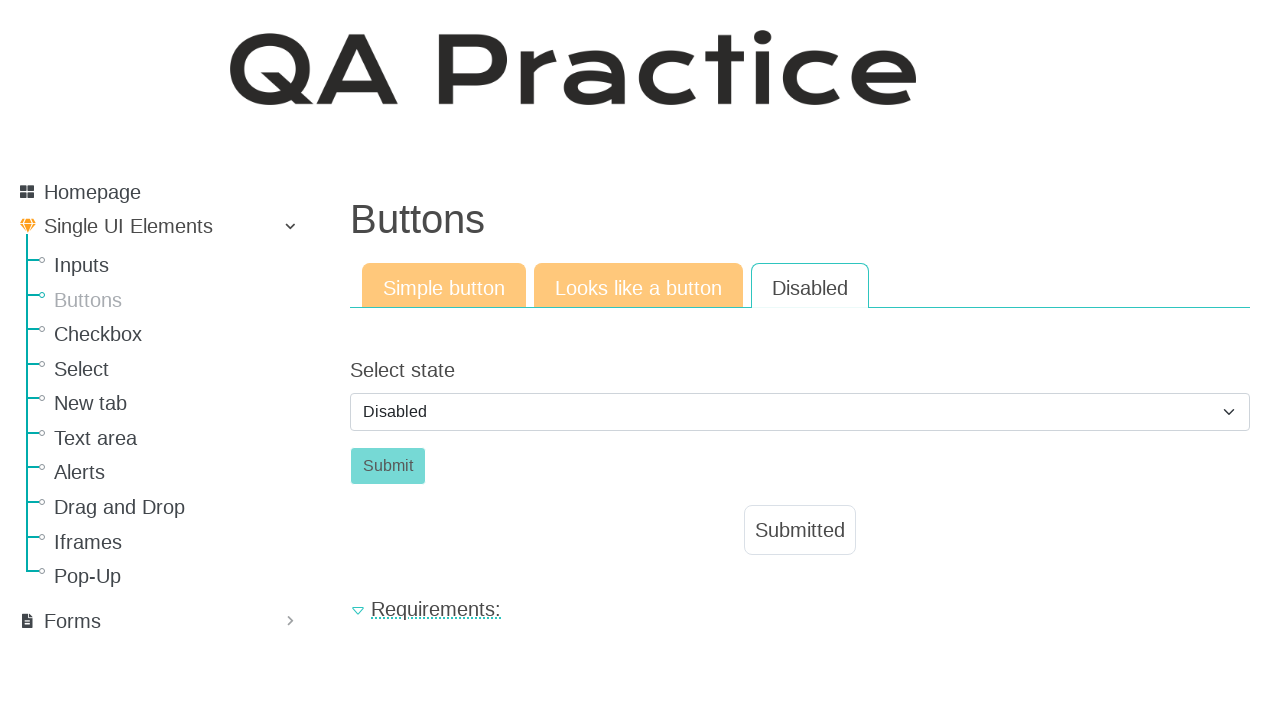

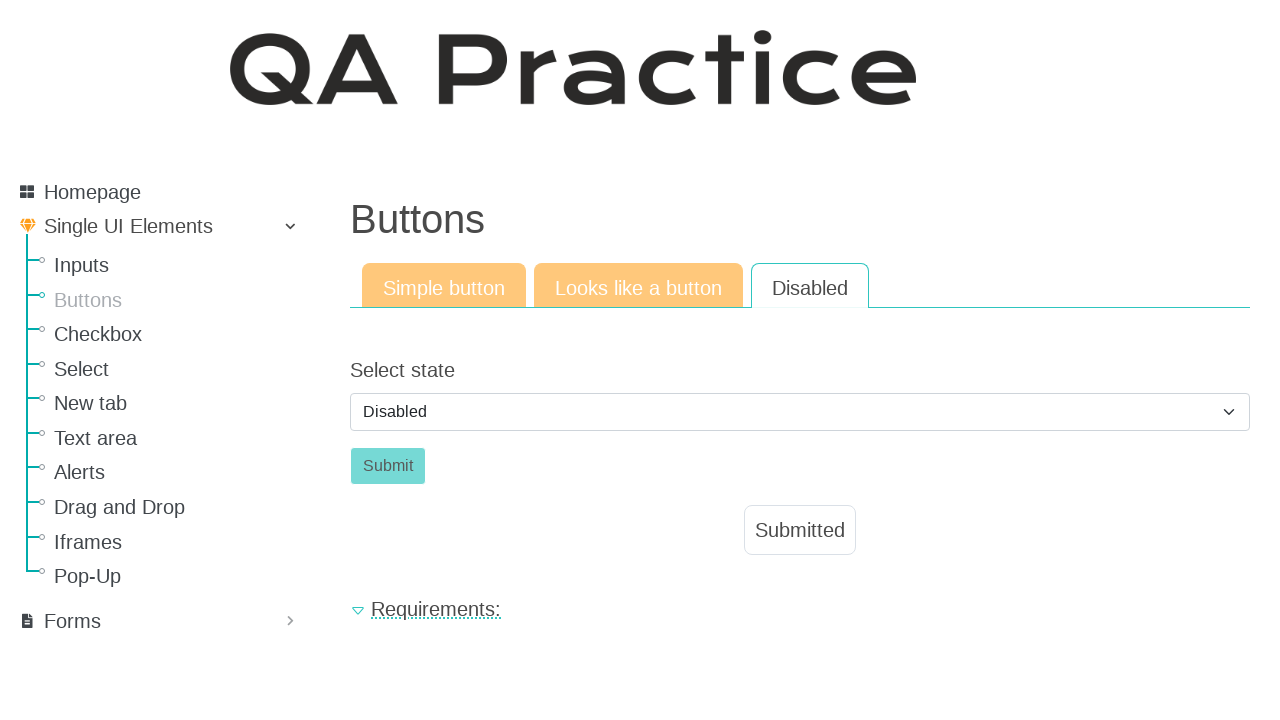